Tests jQuery UI show effect by clicking the show button to display a hidden element

Starting URL: https://jqueryui.com

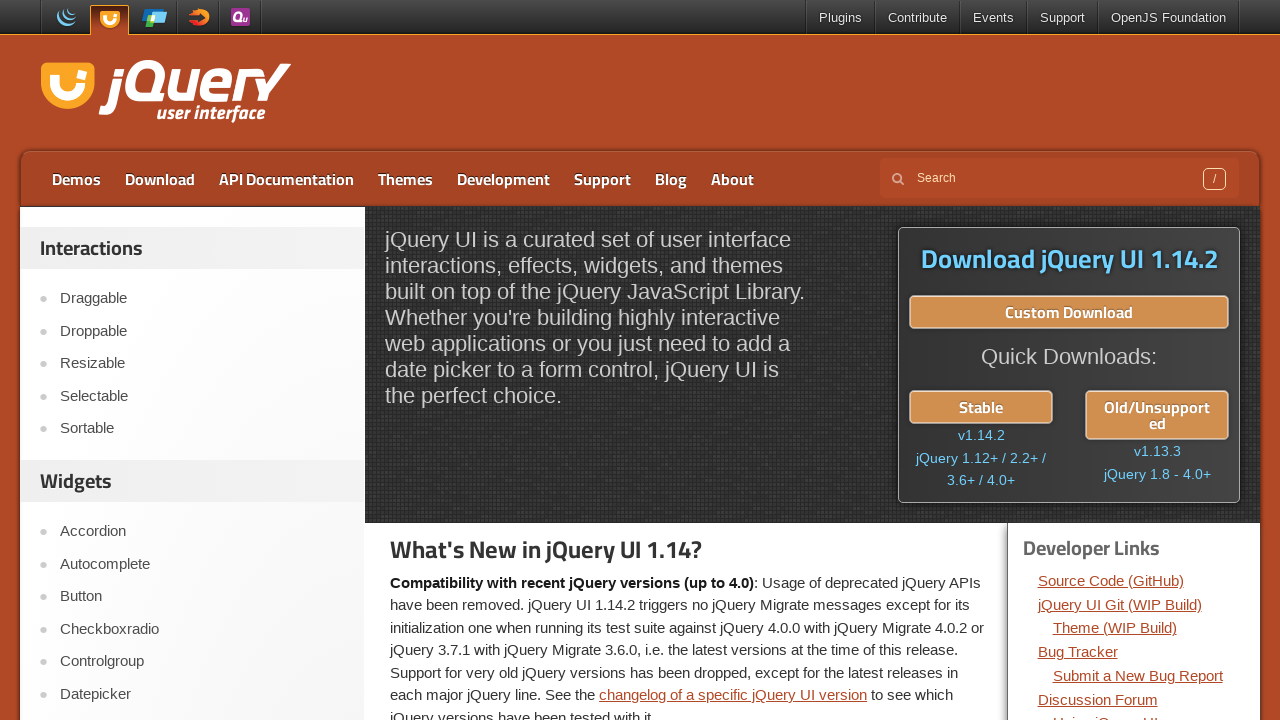

Navigated to https://jqueryui.com
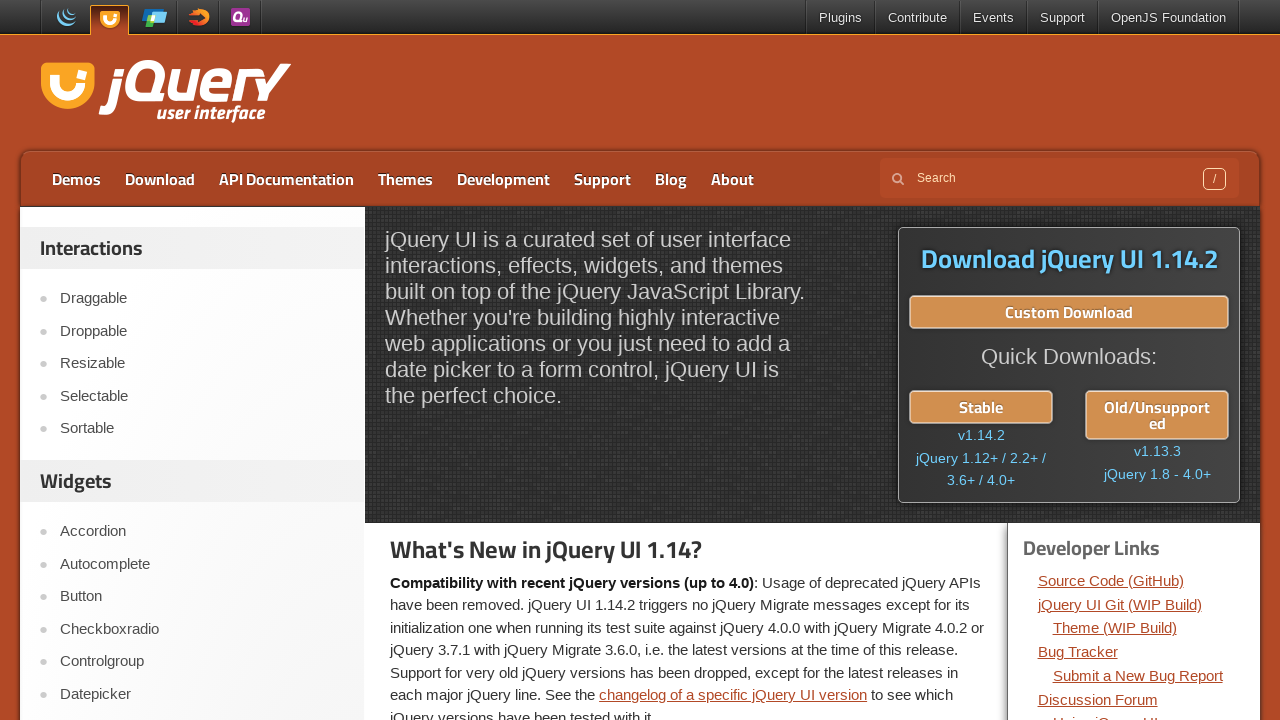

Clicked on Show link at (202, 361) on text=Show
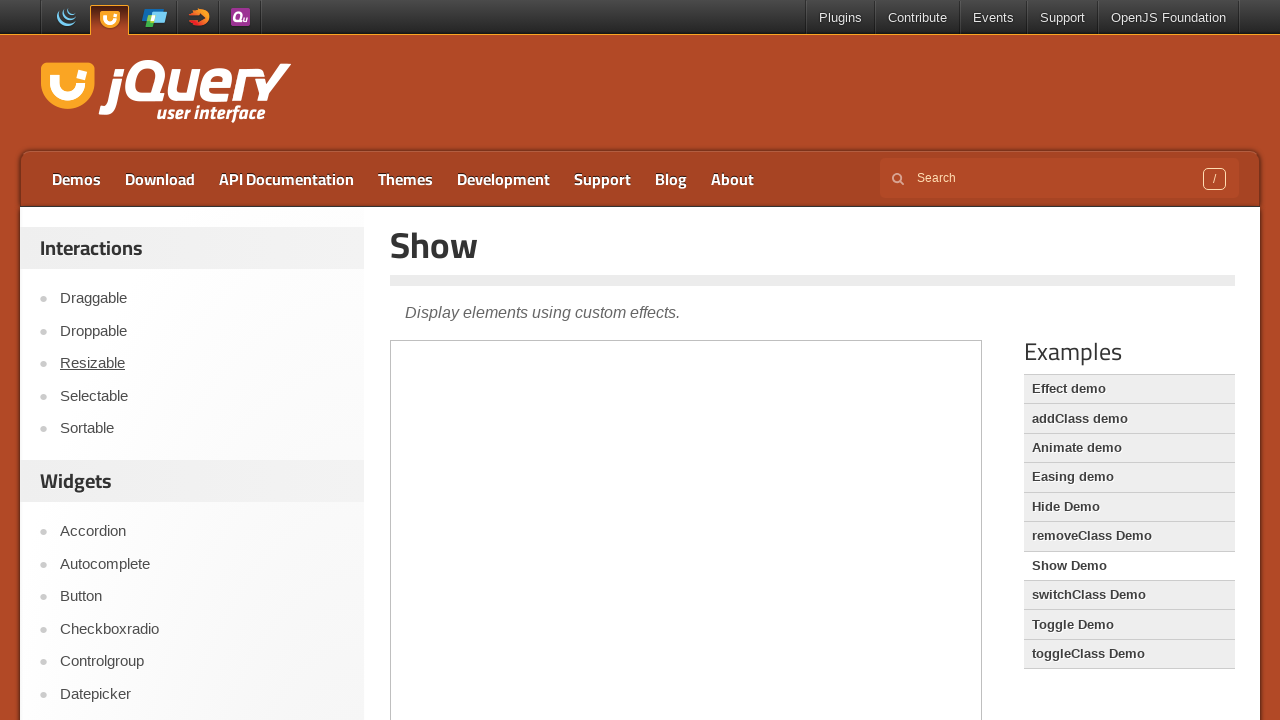

Located demo iframe
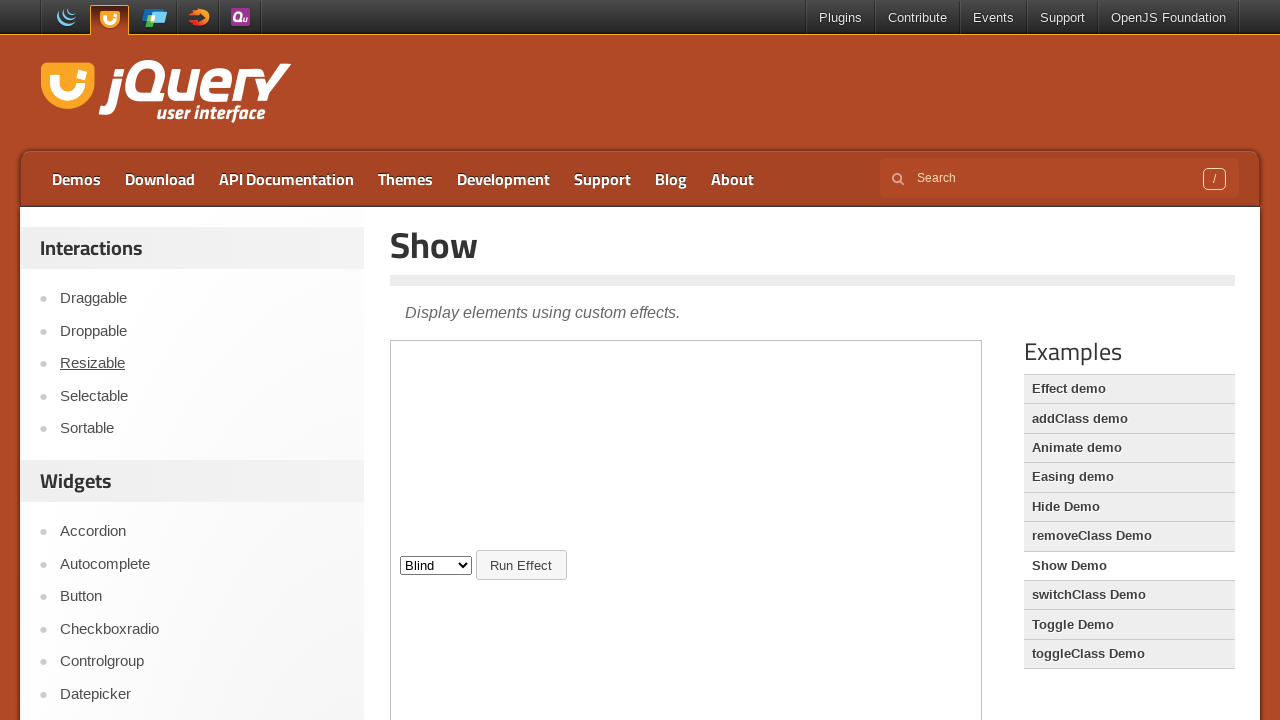

Clicked show button in demo iframe to display hidden element at (521, 565) on .demo-frame >> internal:control=enter-frame >> #button
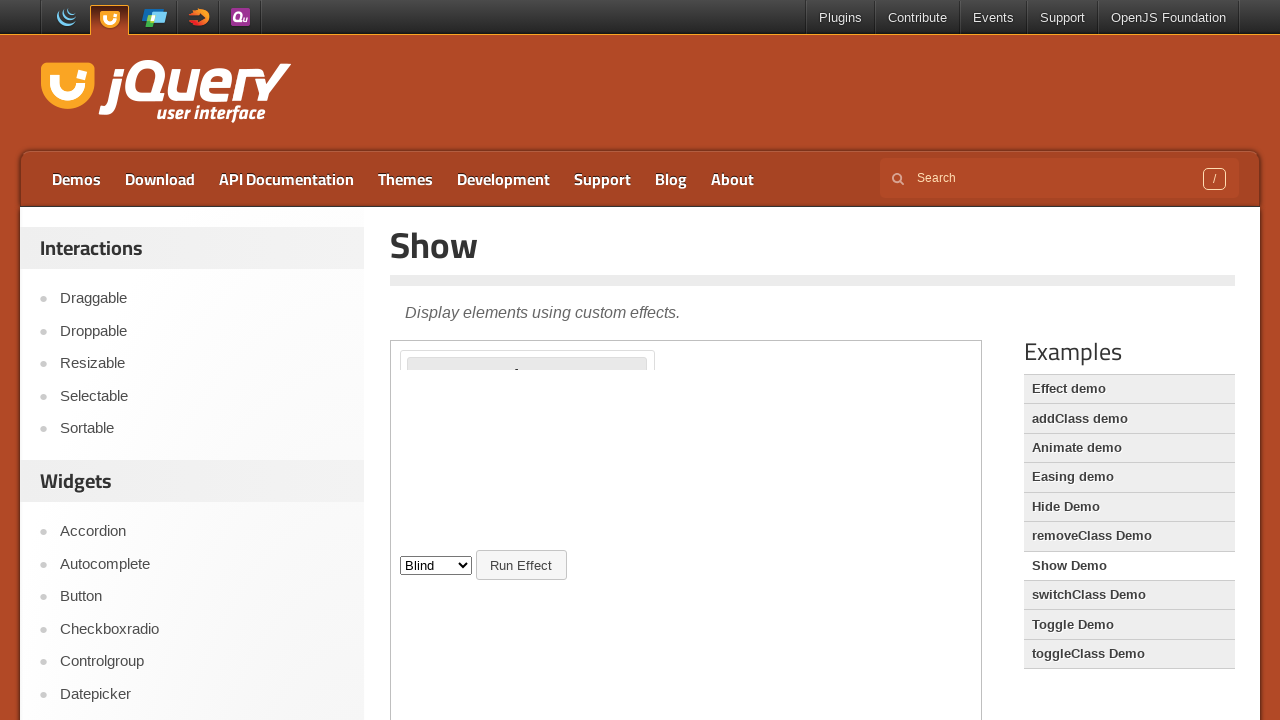

Hidden element with h3 tag became visible after jQuery UI show effect
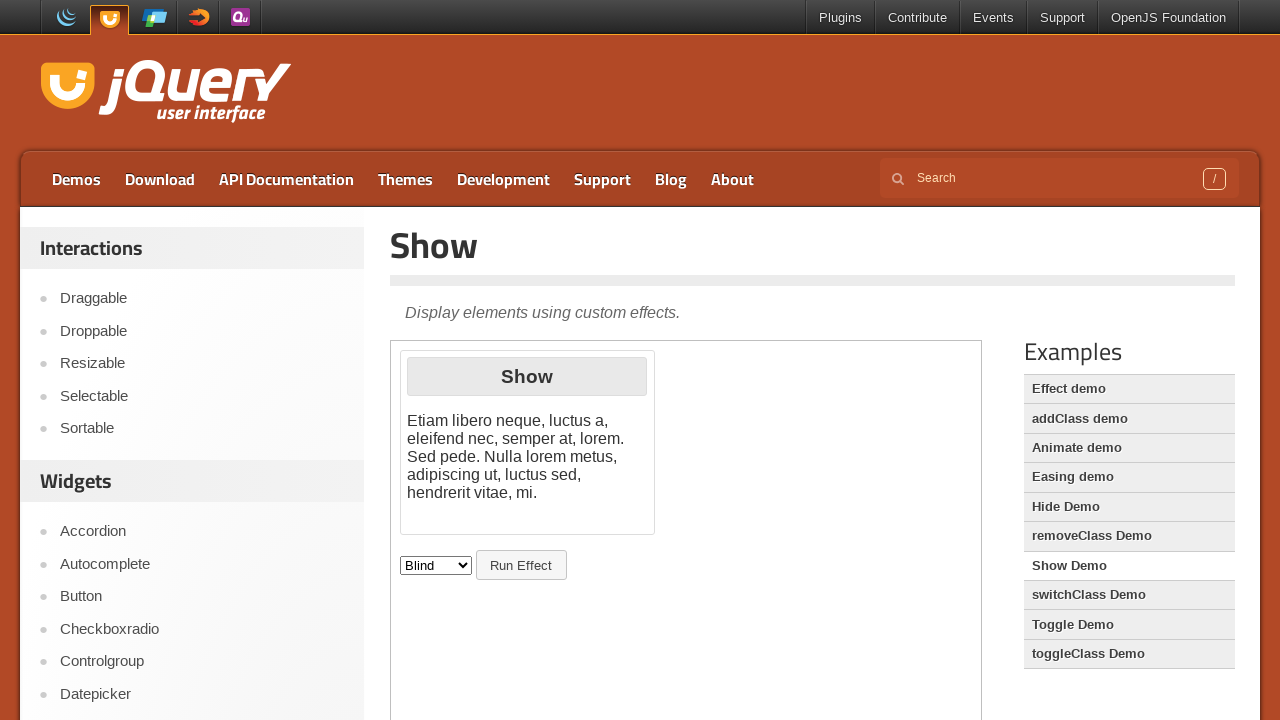

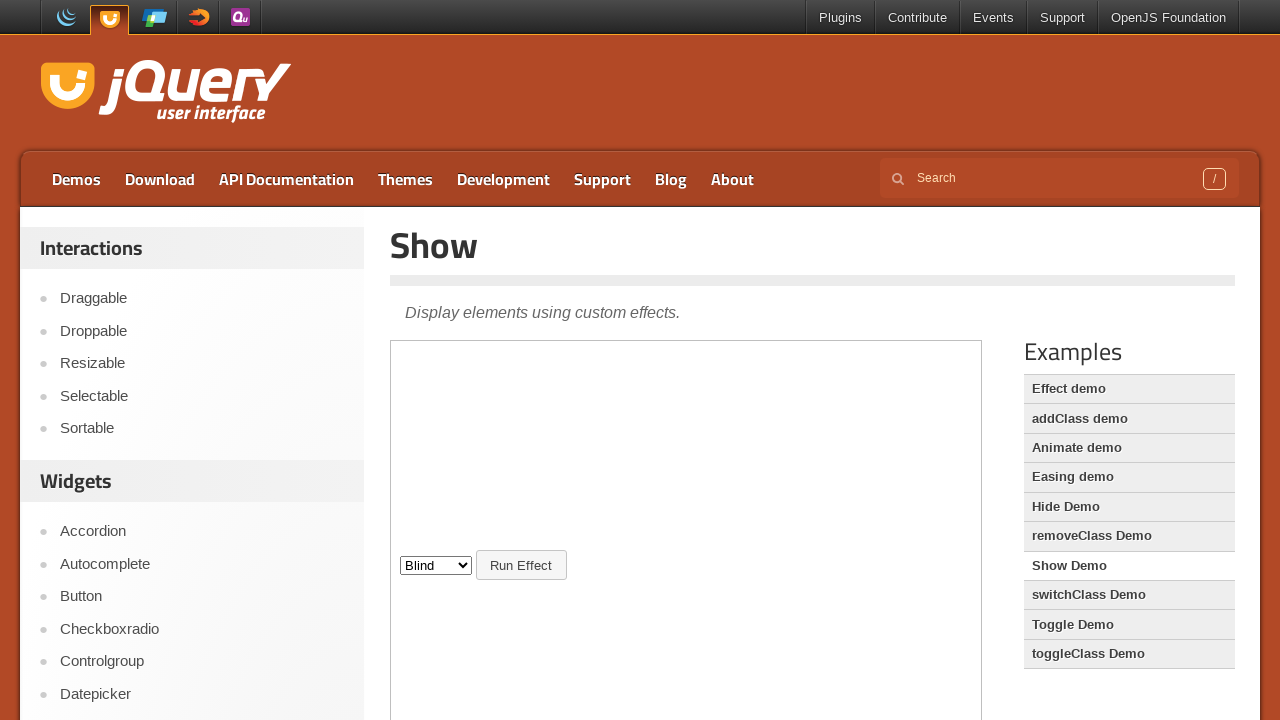